Tests that whitespace is trimmed from edited todo text

Starting URL: https://demo.playwright.dev/todomvc

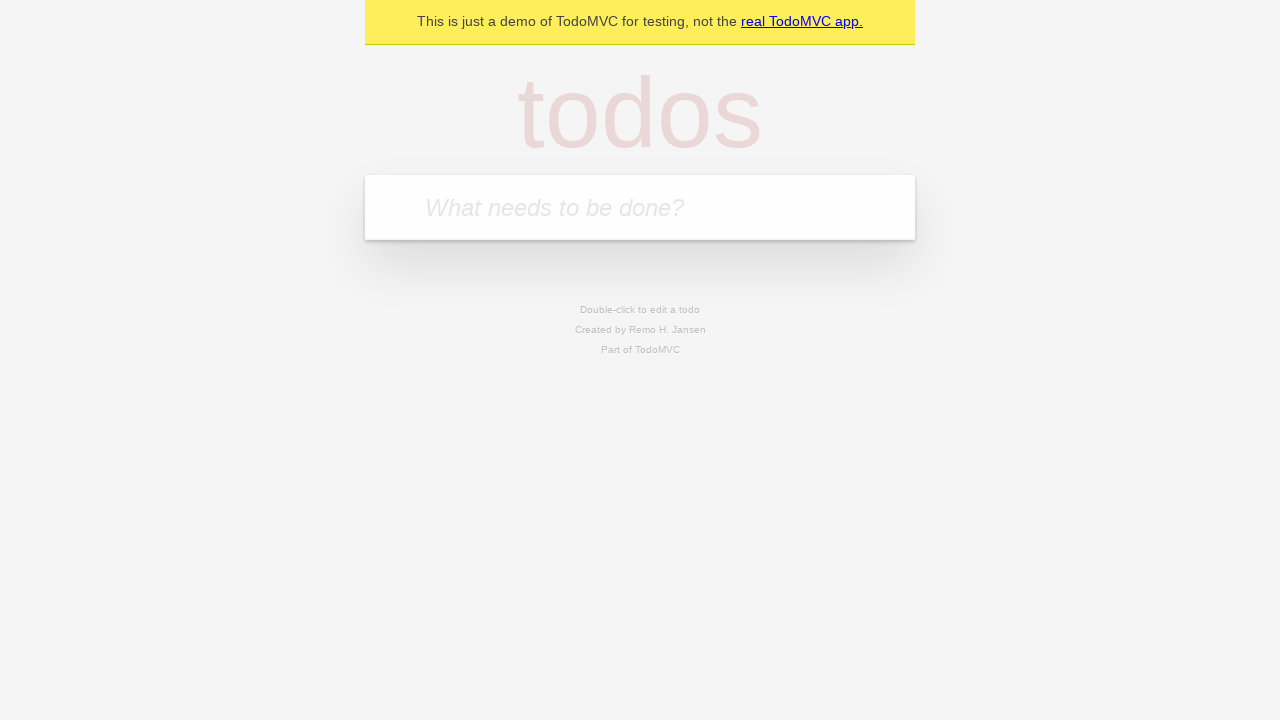

Filled new todo field with 'buy some cheese' on .new-todo
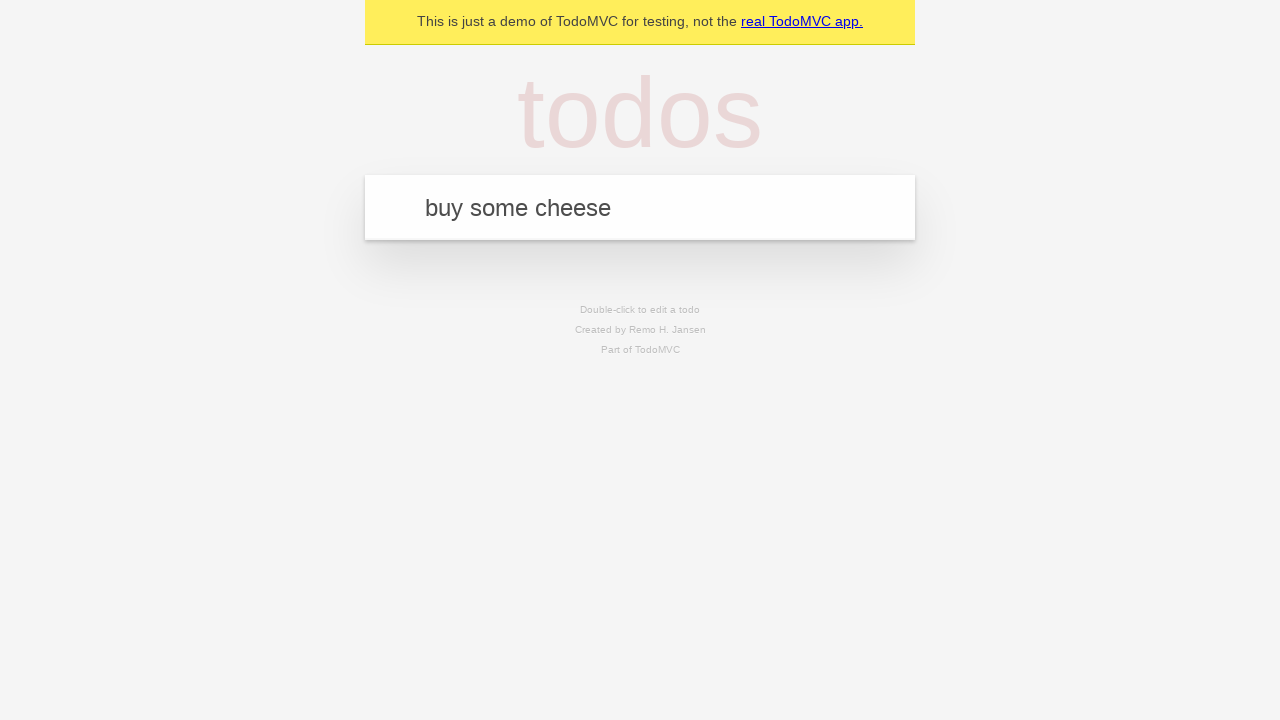

Pressed Enter to create first todo on .new-todo
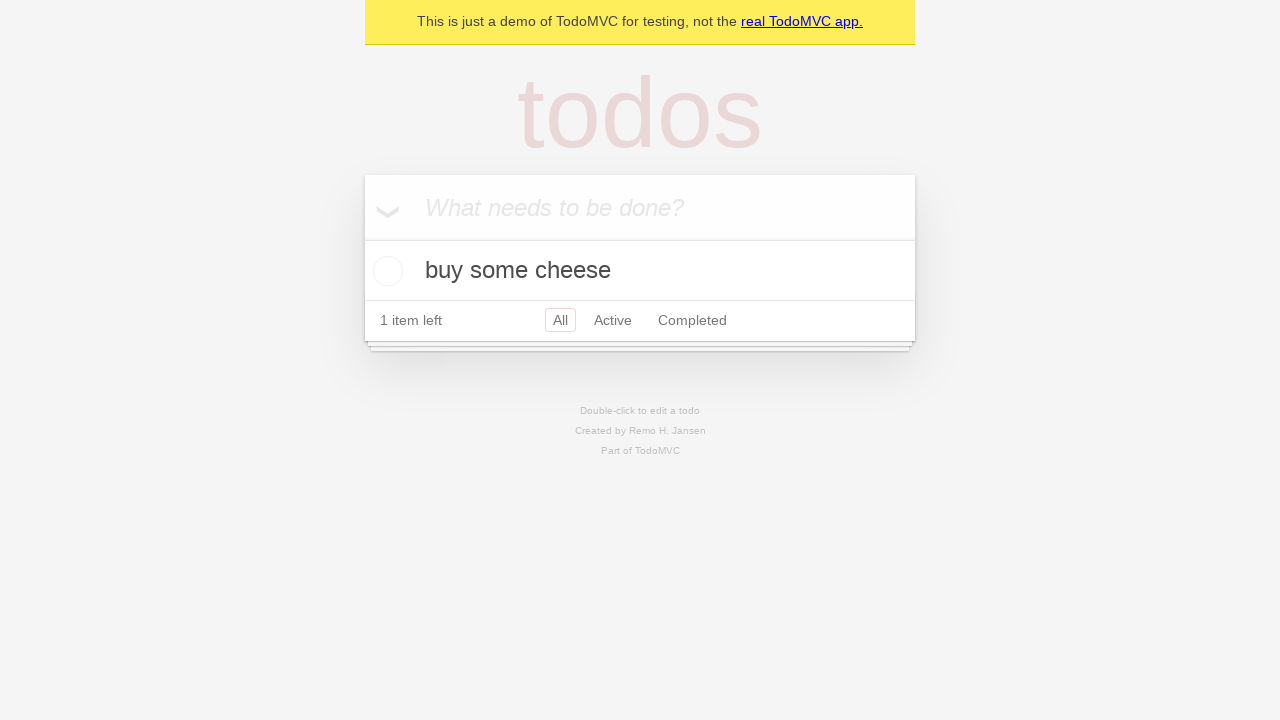

Filled new todo field with 'feed the cat' on .new-todo
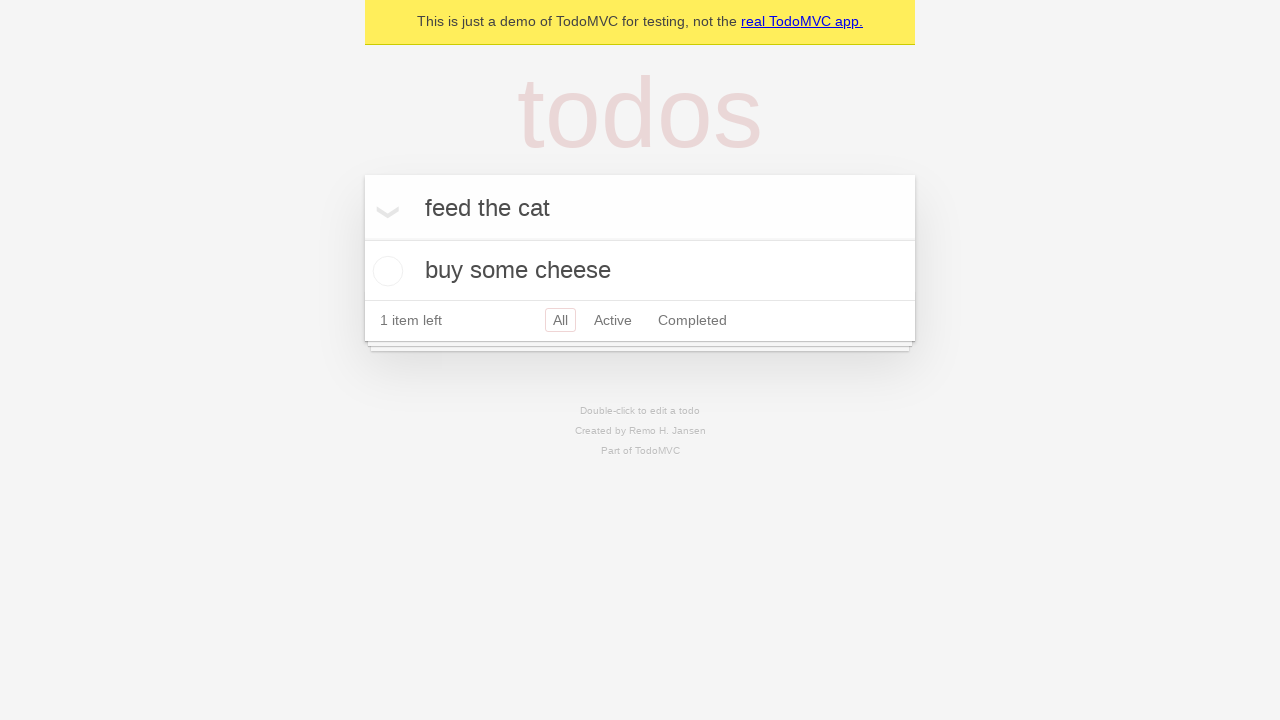

Pressed Enter to create second todo on .new-todo
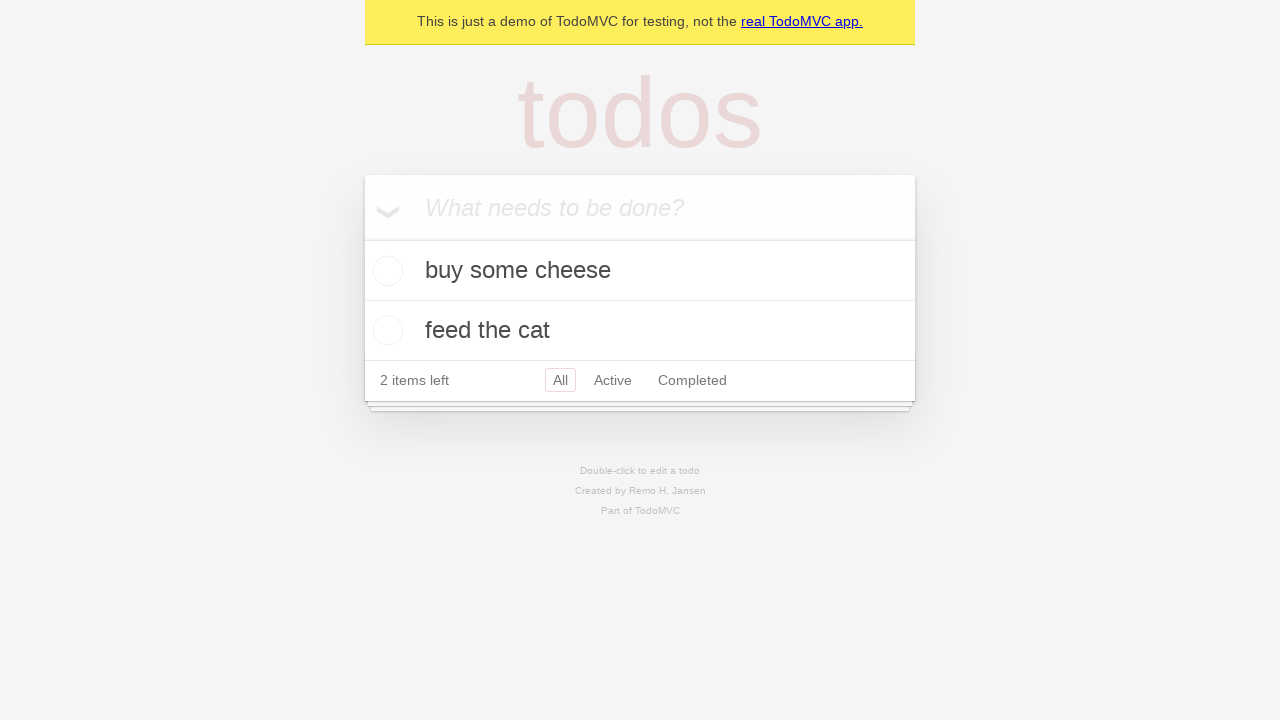

Filled new todo field with 'book a doctors appointment' on .new-todo
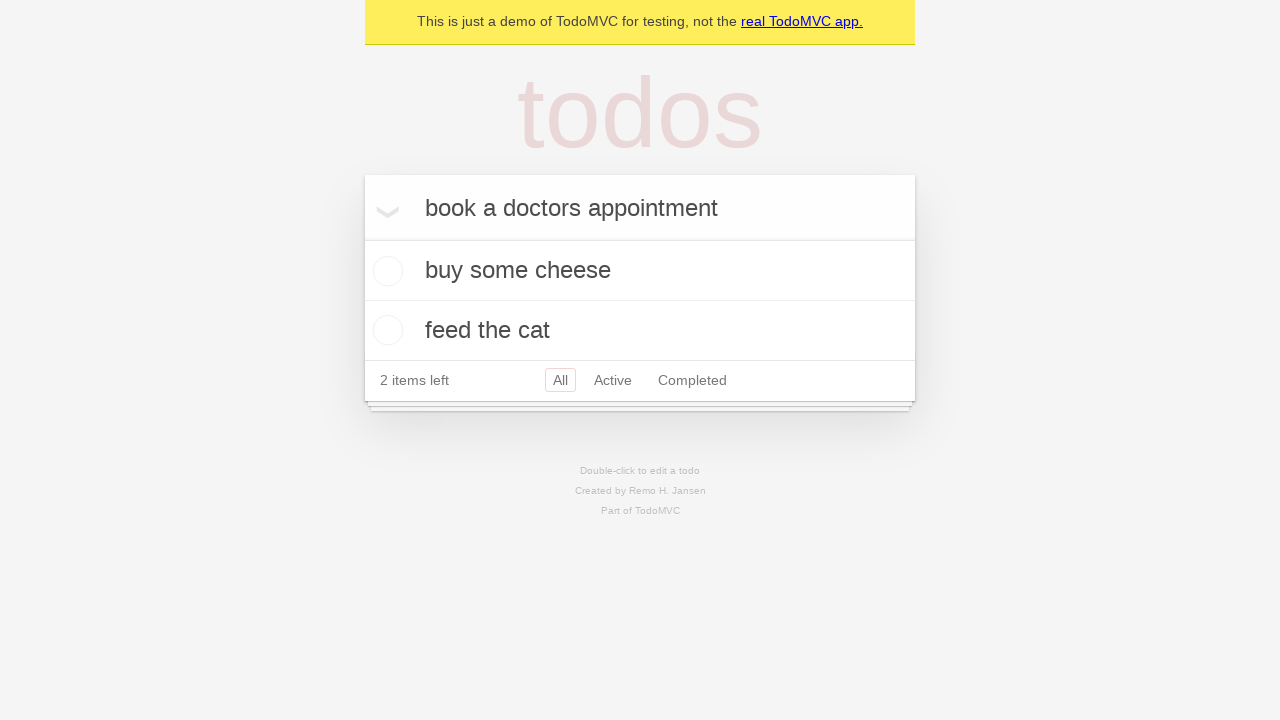

Pressed Enter to create third todo on .new-todo
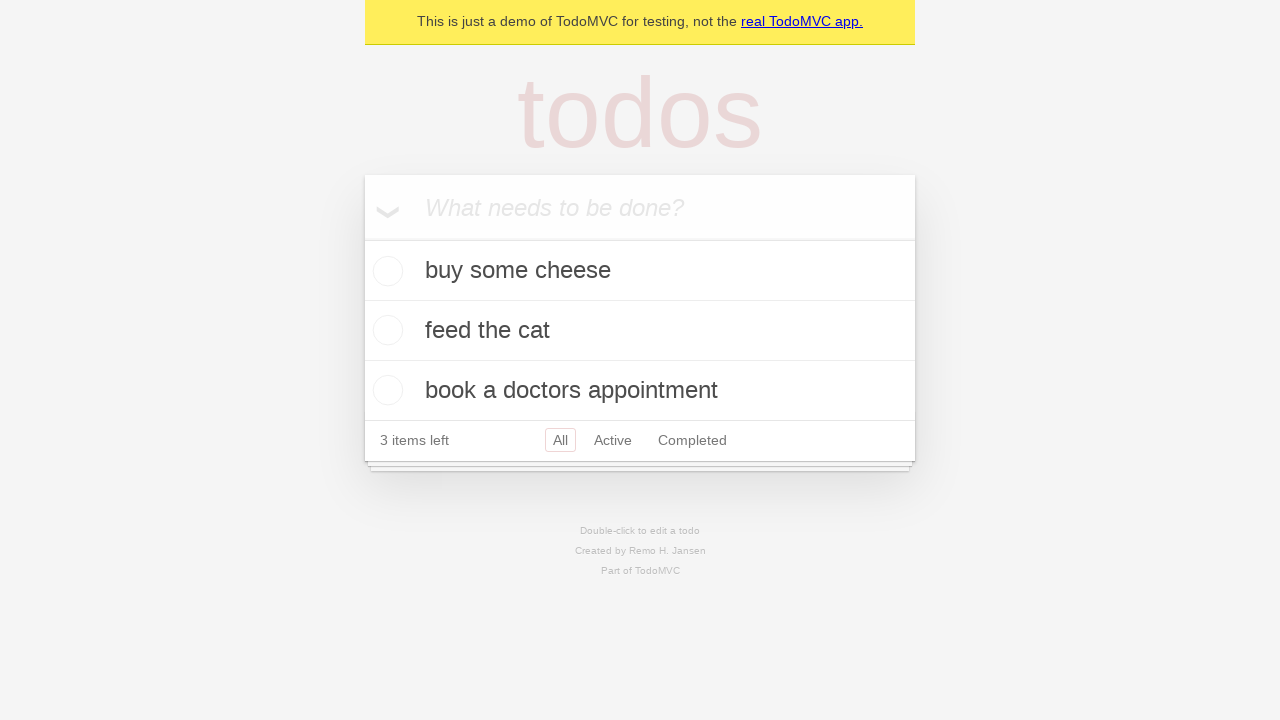

Waited for all three todos to load
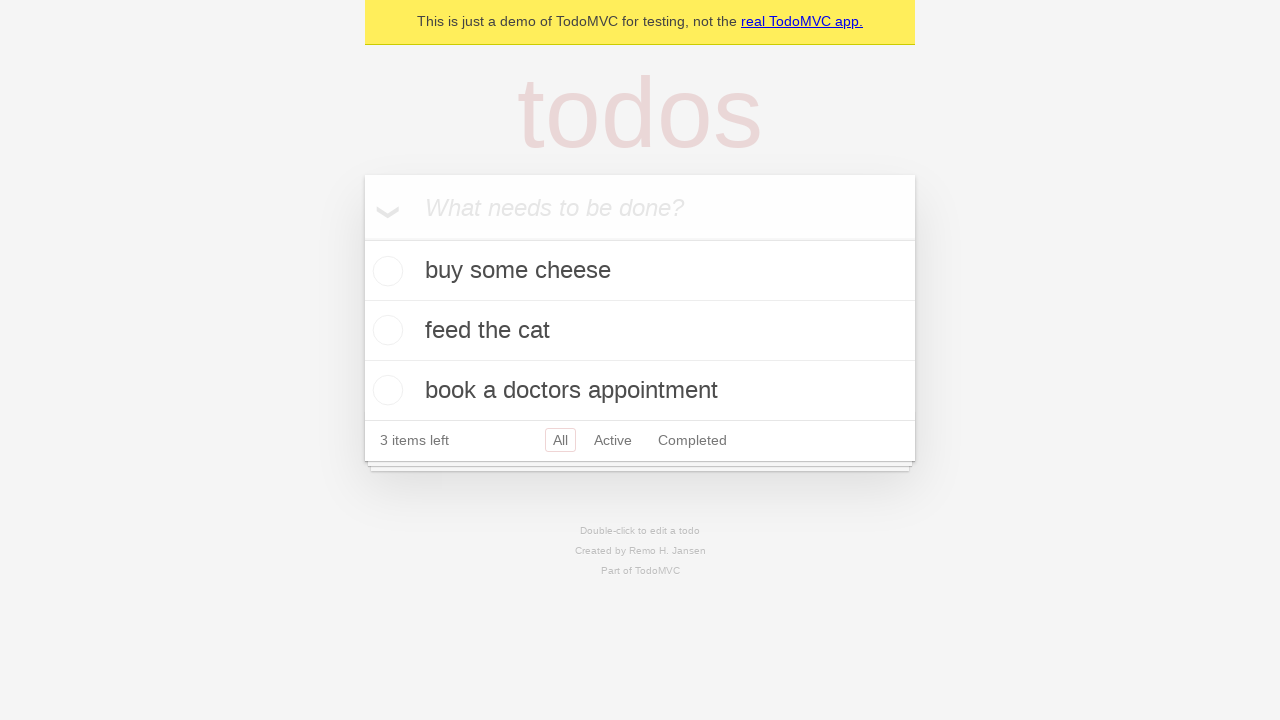

Double-clicked second todo to enter edit mode at (640, 331) on .todo-list li >> nth=1
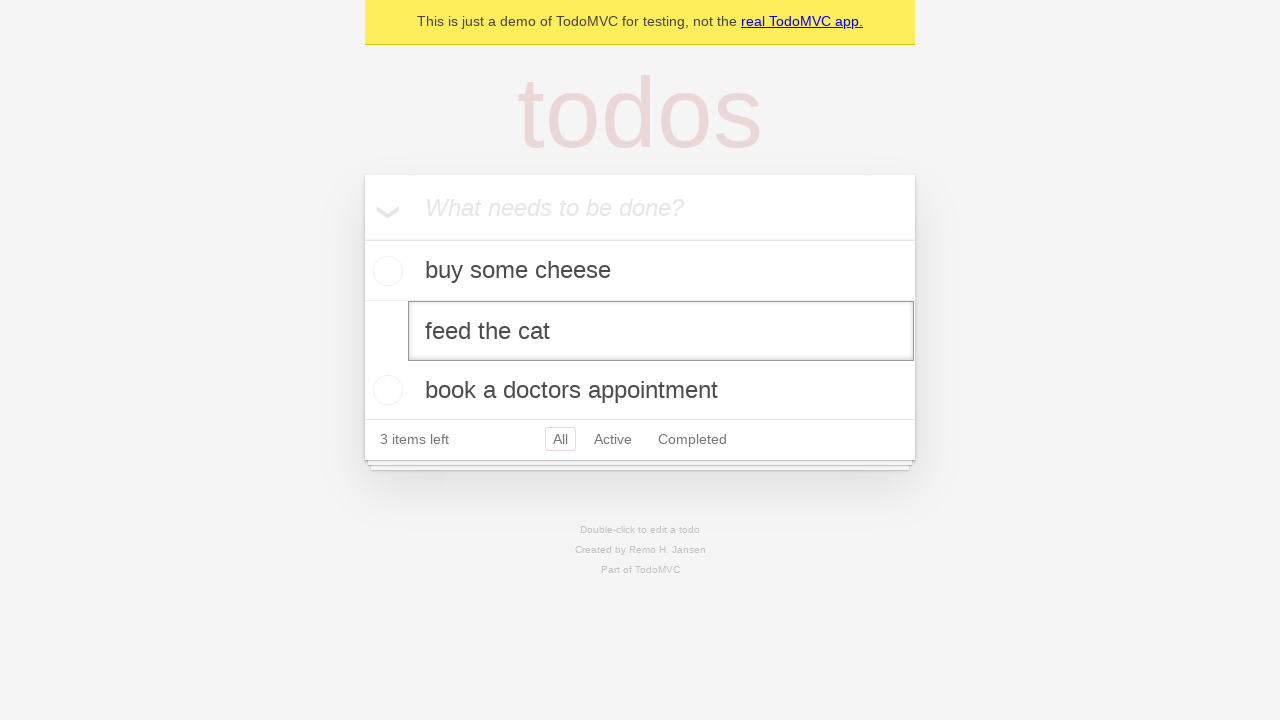

Filled edit field with whitespace-padded text '    buy some sausages    ' on .todo-list li >> nth=1 >> .edit
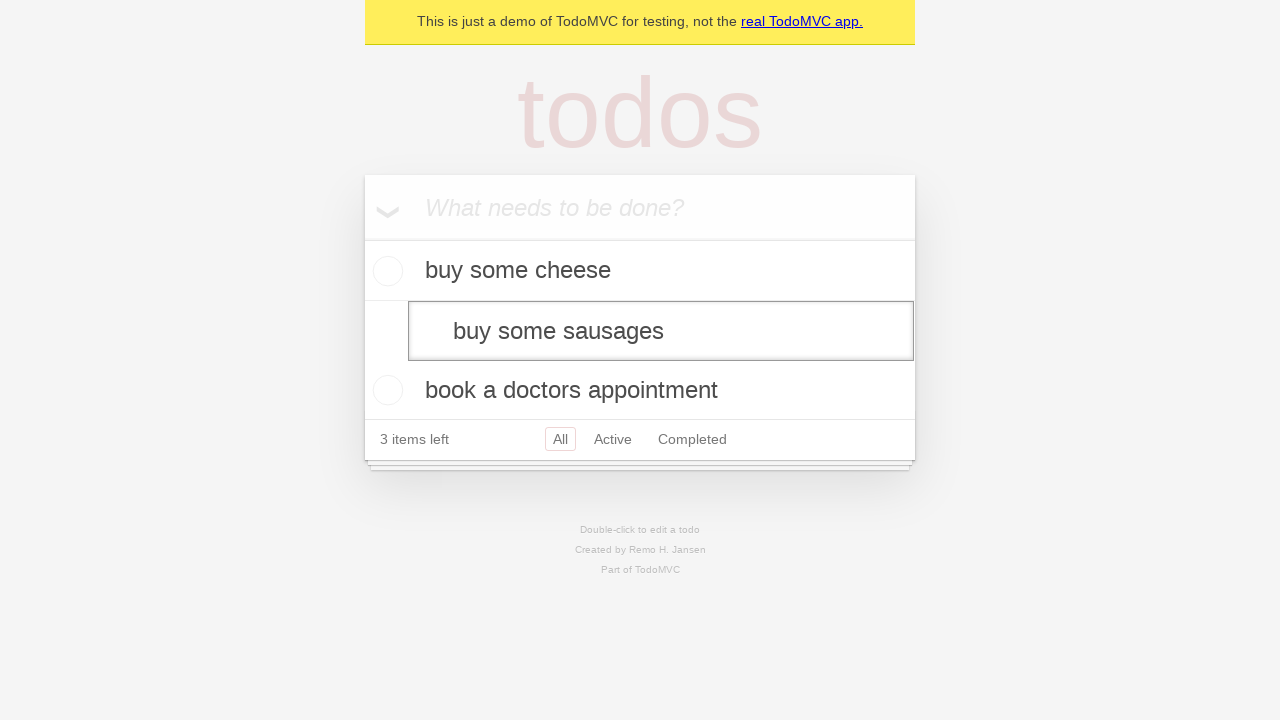

Pressed Enter to confirm edit and verify whitespace is trimmed on .todo-list li >> nth=1 >> .edit
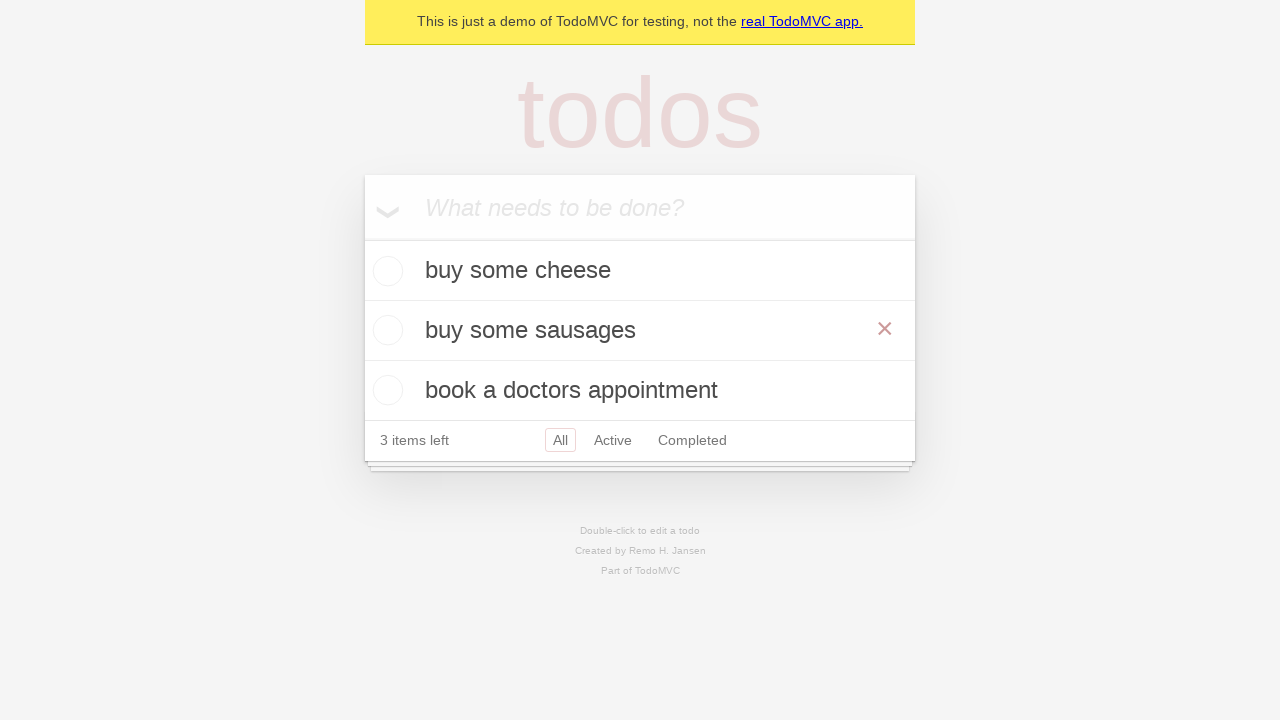

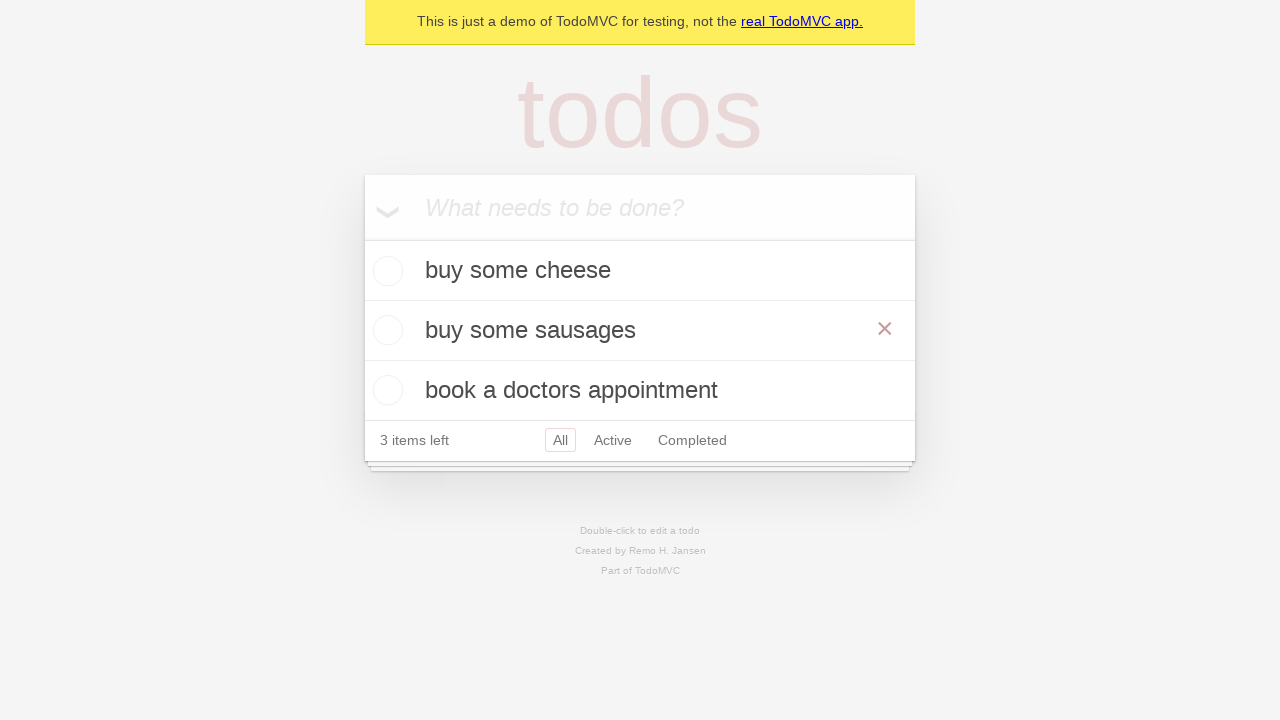